Tests jQuery UI custom dropdown by selecting multiple values from different dropdown menus (salutation and speed)

Starting URL: https://jqueryui.com/resources/demos/selectmenu/default.html

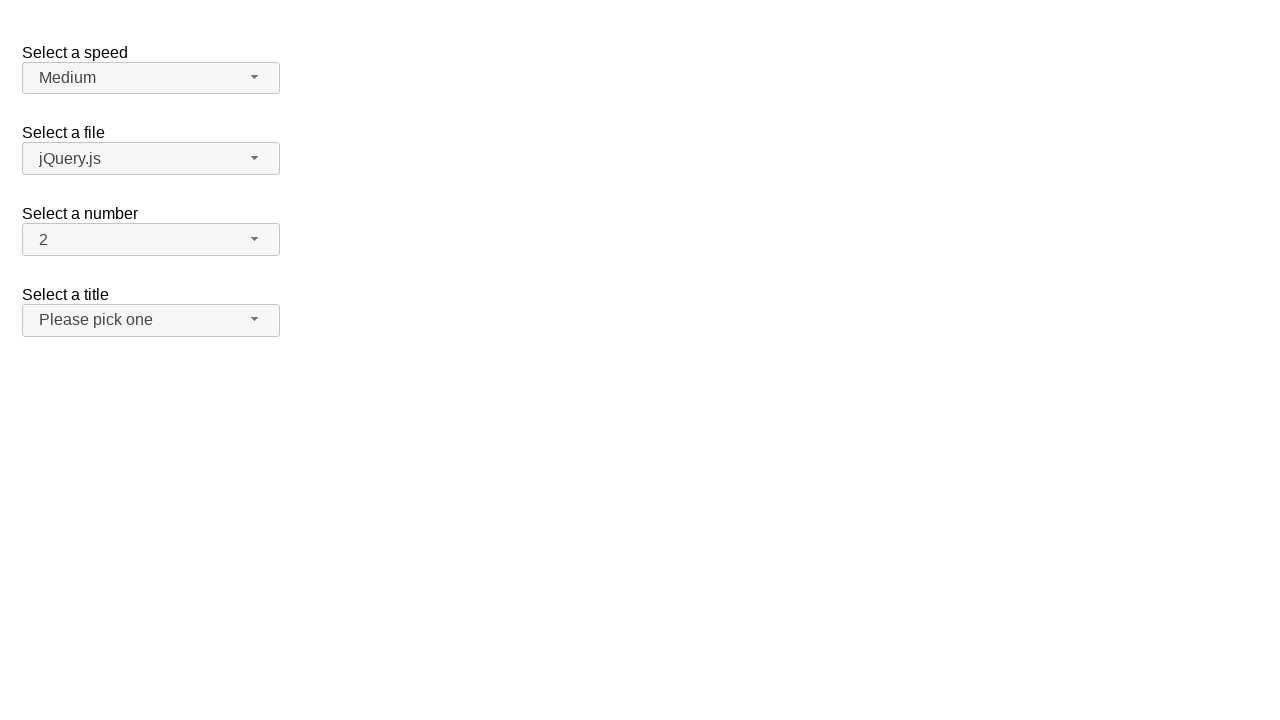

Clicked salutation dropdown button at (151, 320) on span#salutation-button
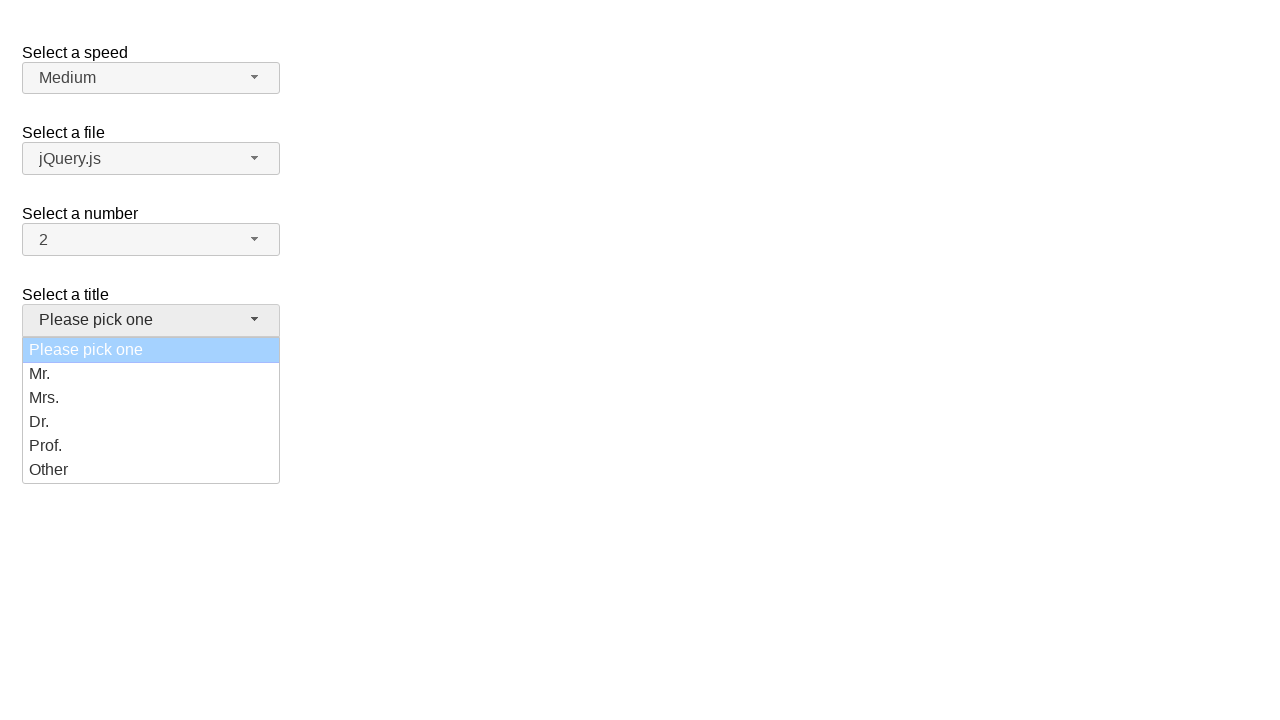

Salutation dropdown menu appeared
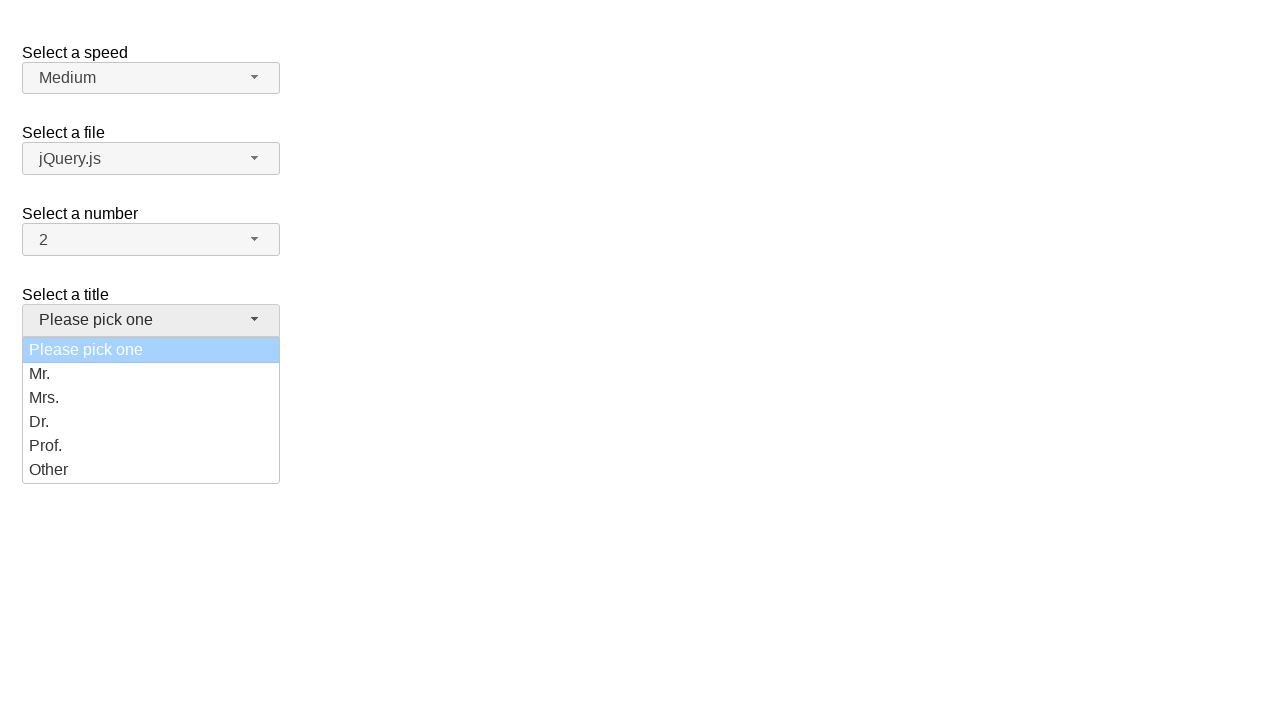

Selected 'Dr.' from salutation dropdown at (151, 422) on ul#salutation-menu div:has-text('Dr.')
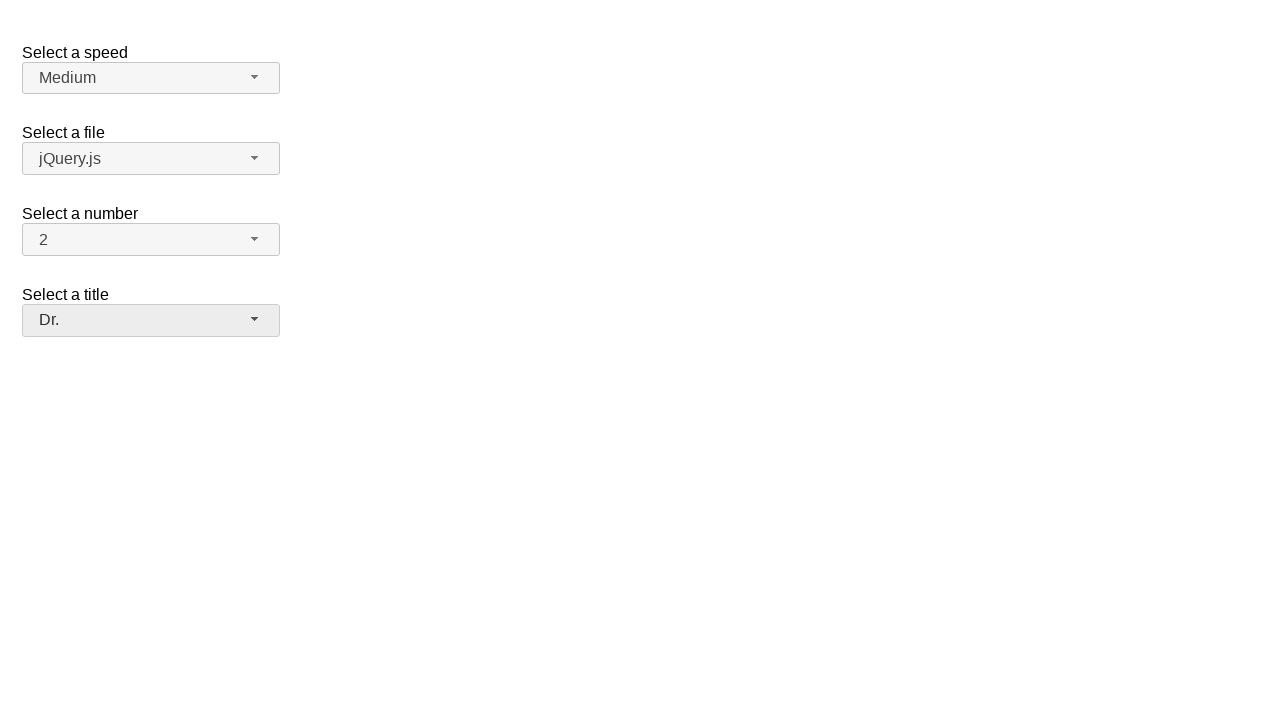

Clicked salutation dropdown button at (151, 320) on span#salutation-button
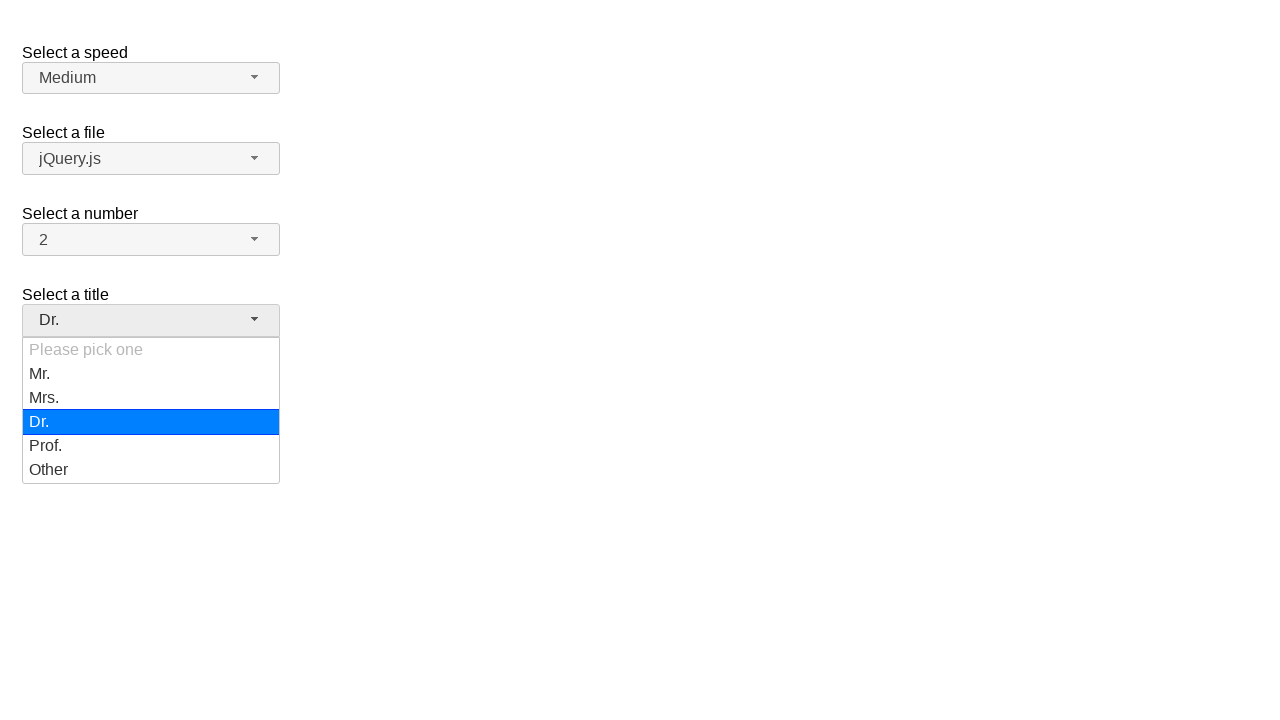

Salutation dropdown menu appeared
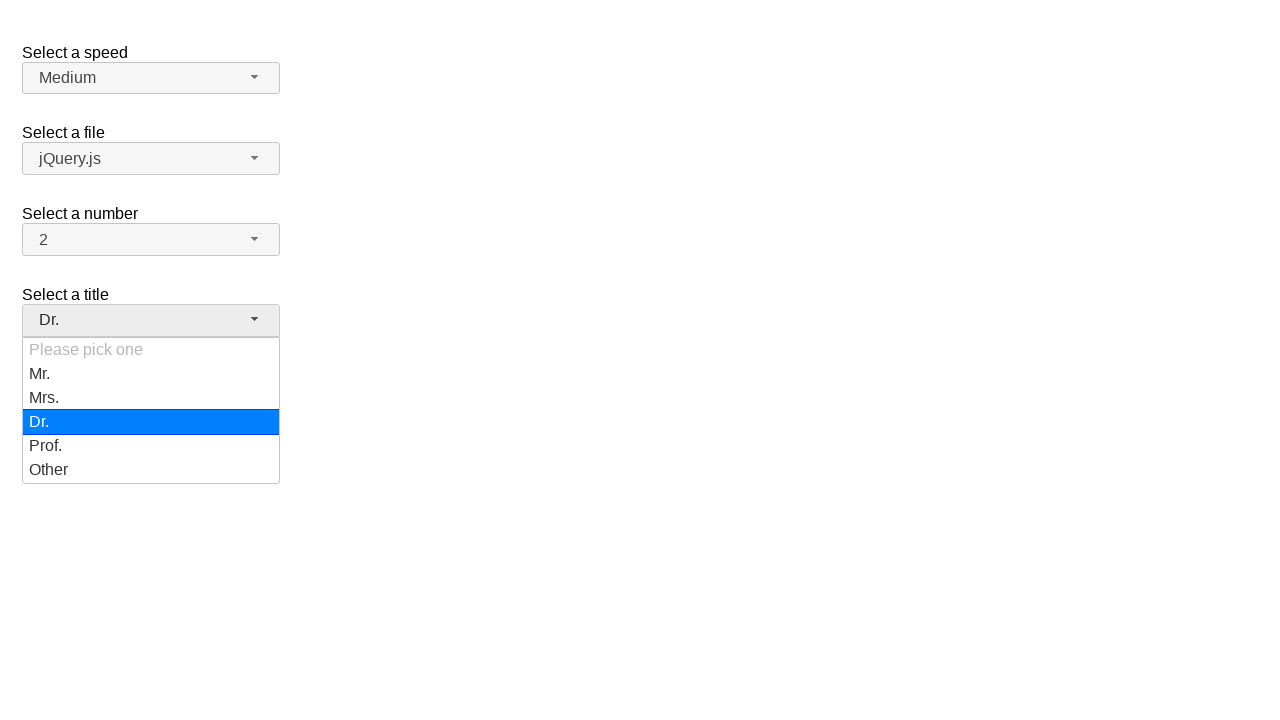

Selected 'Mr.' from salutation dropdown at (151, 374) on ul#salutation-menu div:has-text('Mr.')
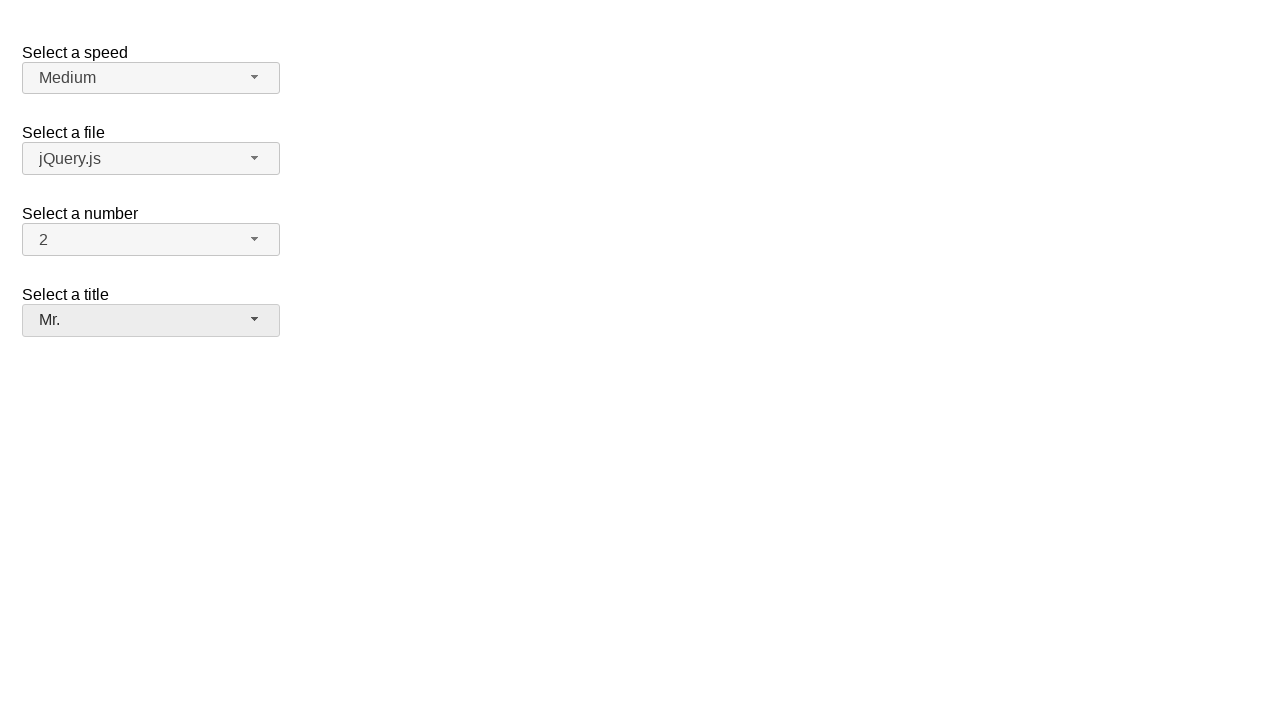

Clicked salutation dropdown button at (151, 320) on span#salutation-button
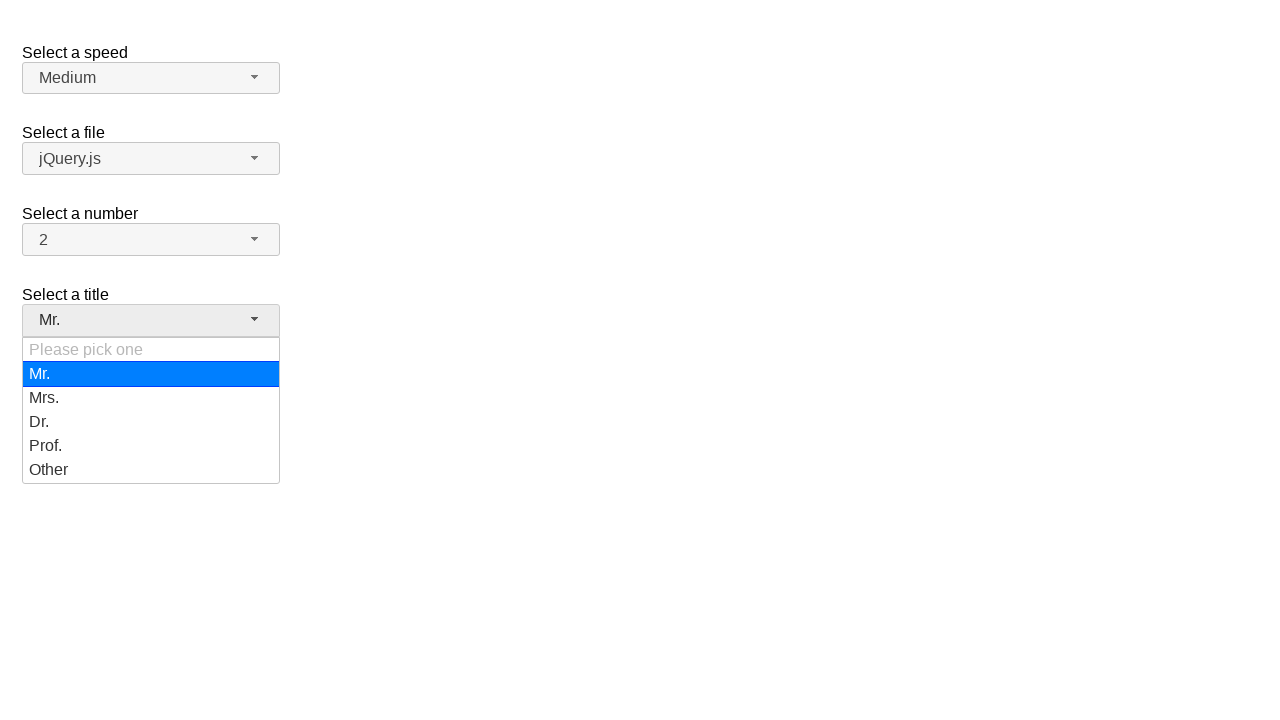

Salutation dropdown menu appeared
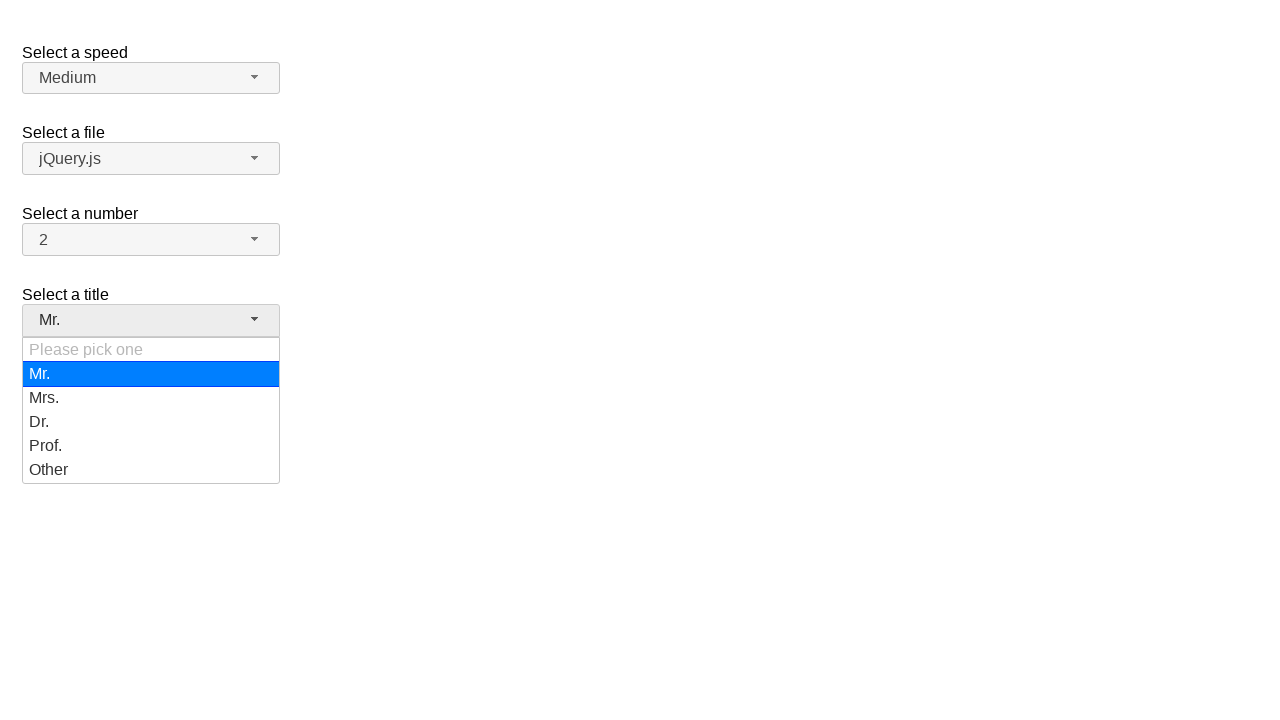

Selected 'Prof.' from salutation dropdown at (151, 446) on ul#salutation-menu div:has-text('Prof.')
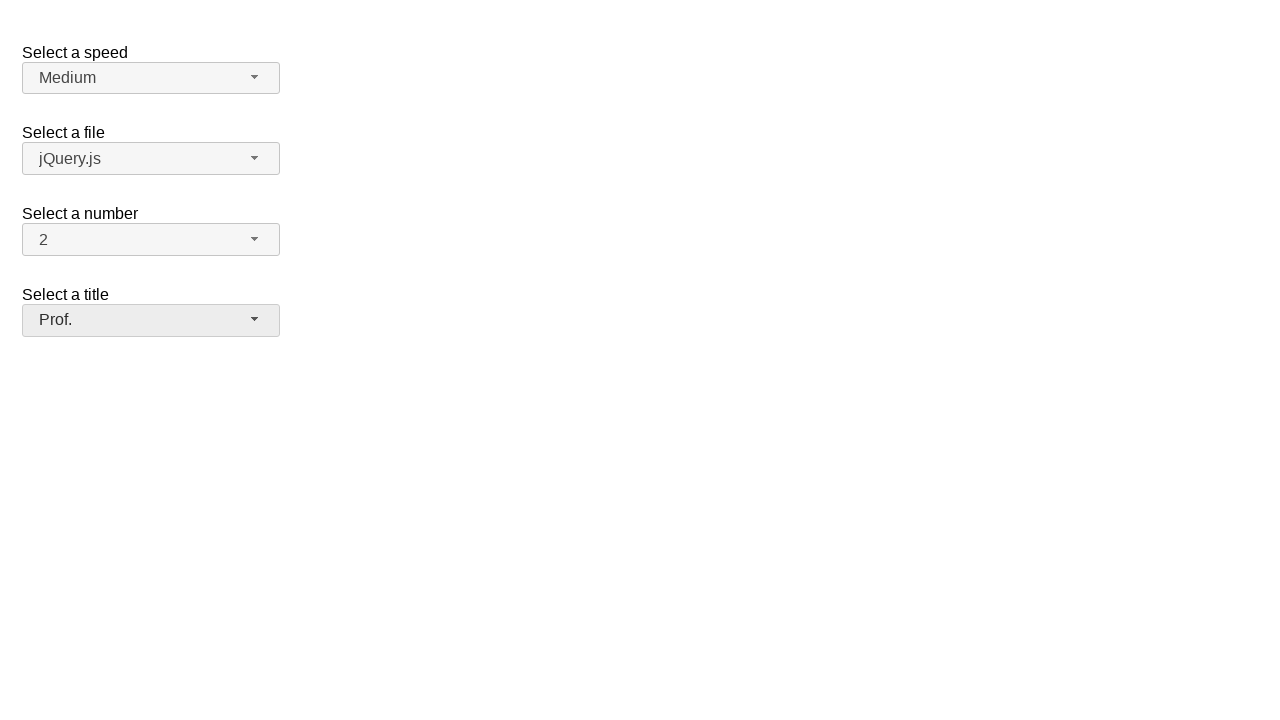

Clicked speed dropdown button at (151, 78) on span#speed-button
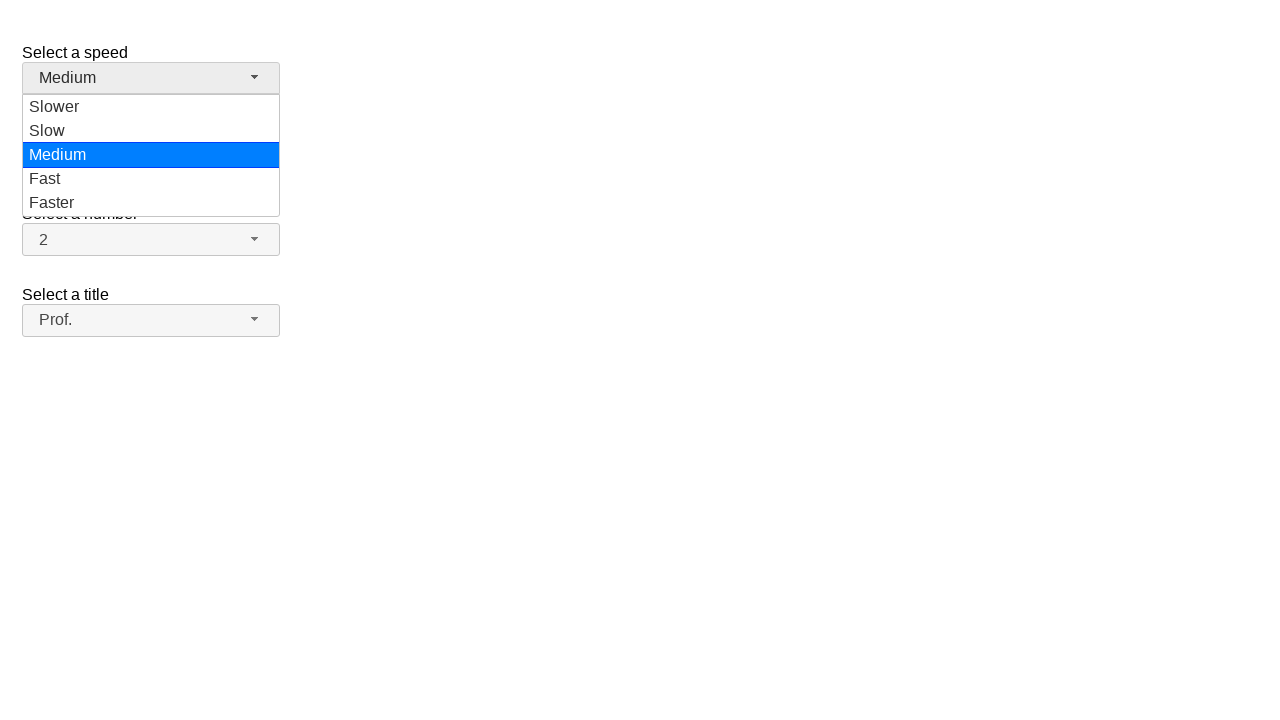

Speed dropdown menu appeared
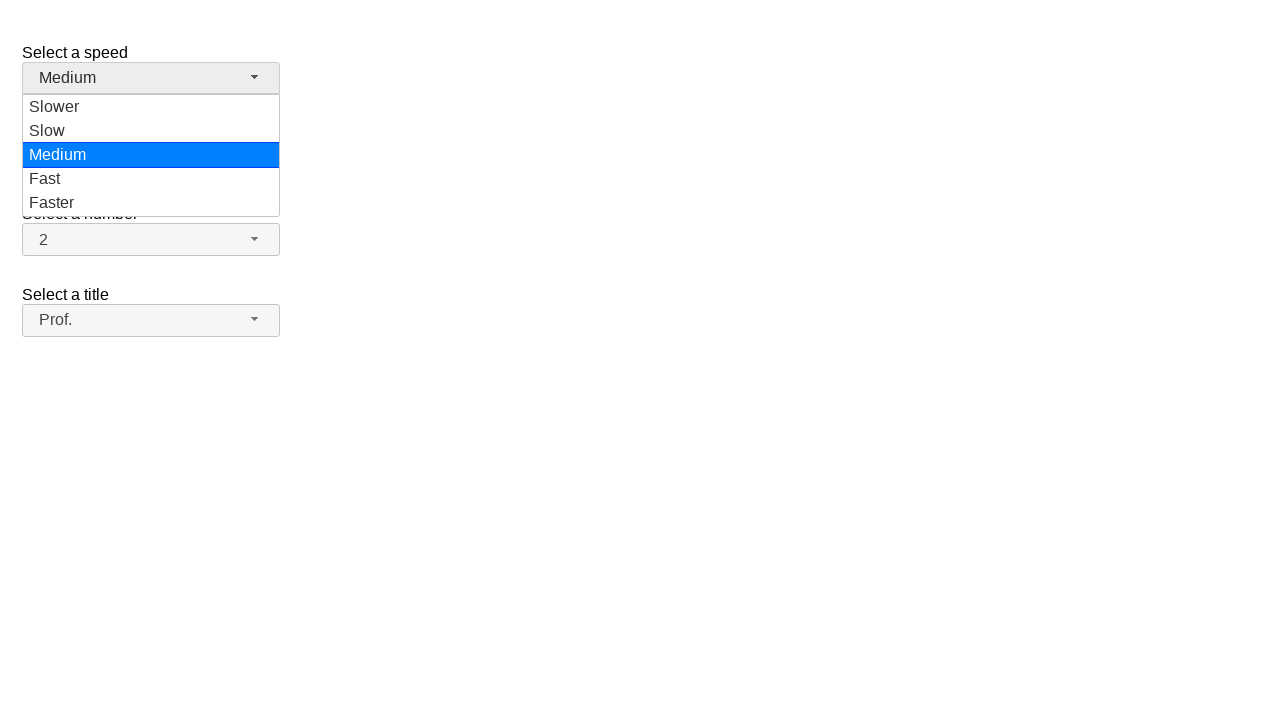

Selected 'Slow' from speed dropdown at (151, 107) on ul#speed-menu div:has-text('Slow')
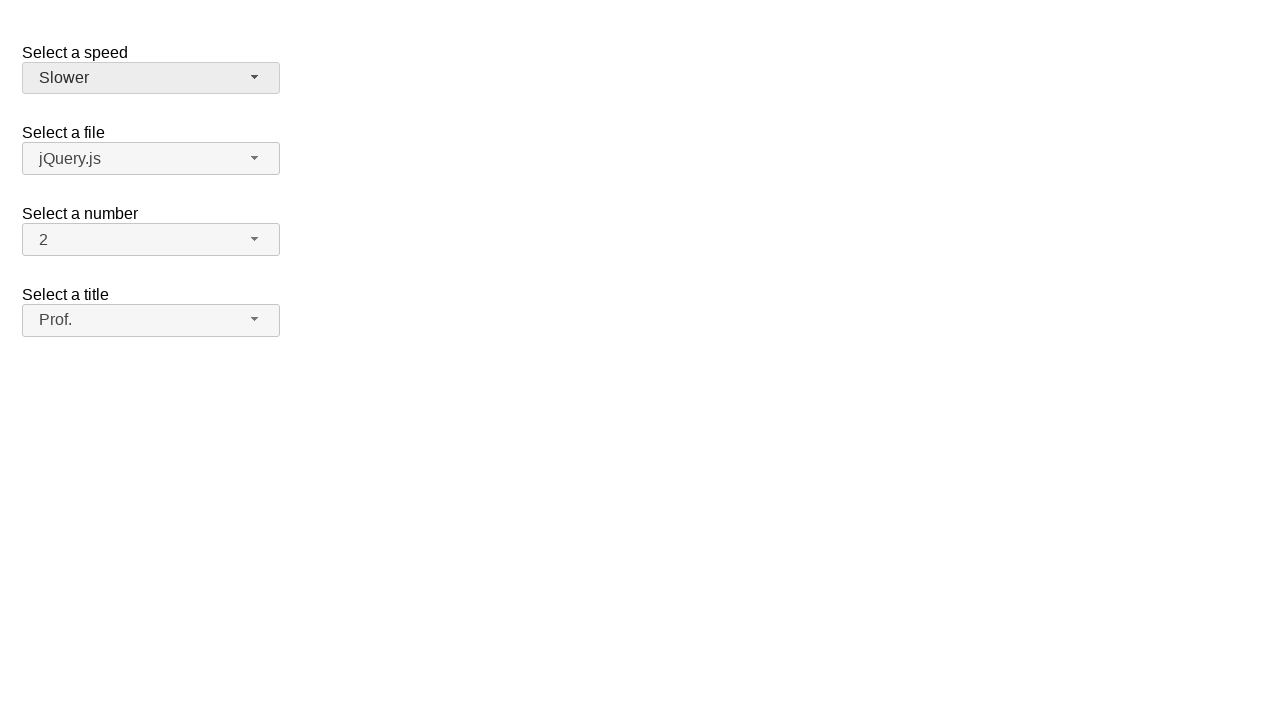

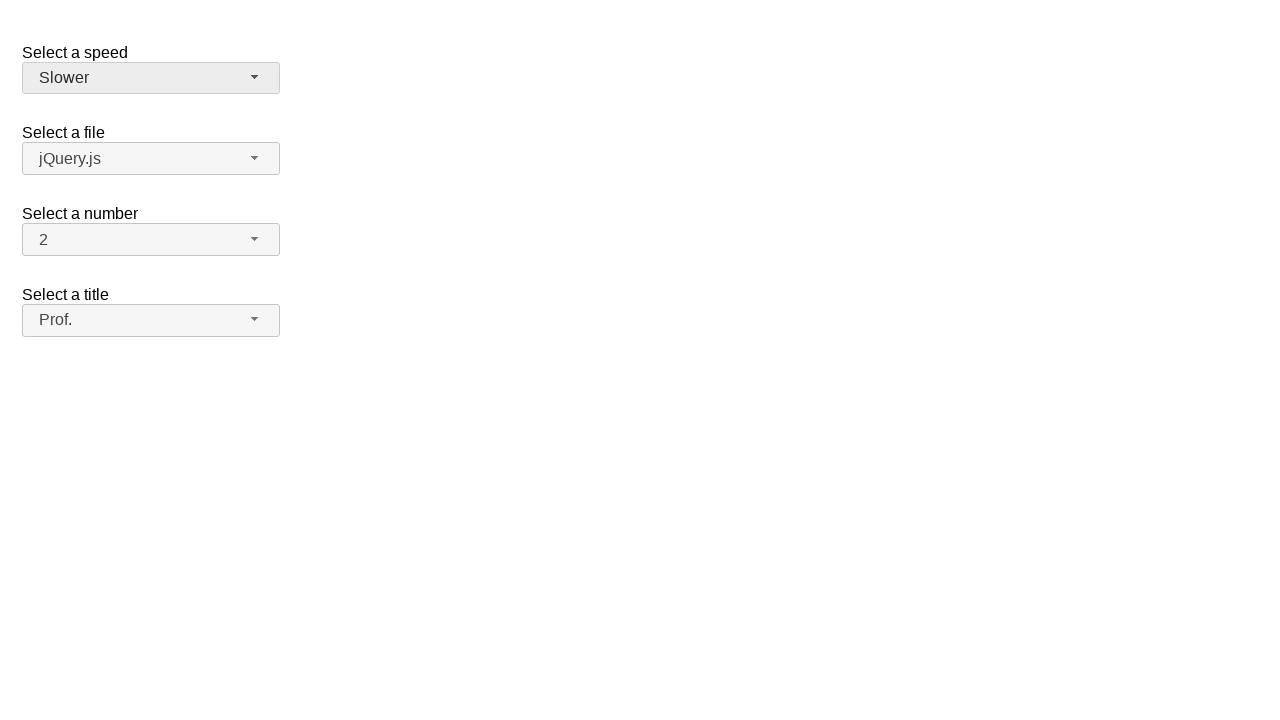